Navigates to a demo page and clicks a button that opens a link to selenium.dev

Starting URL: http://demo.automationtesting.in/Windows.html

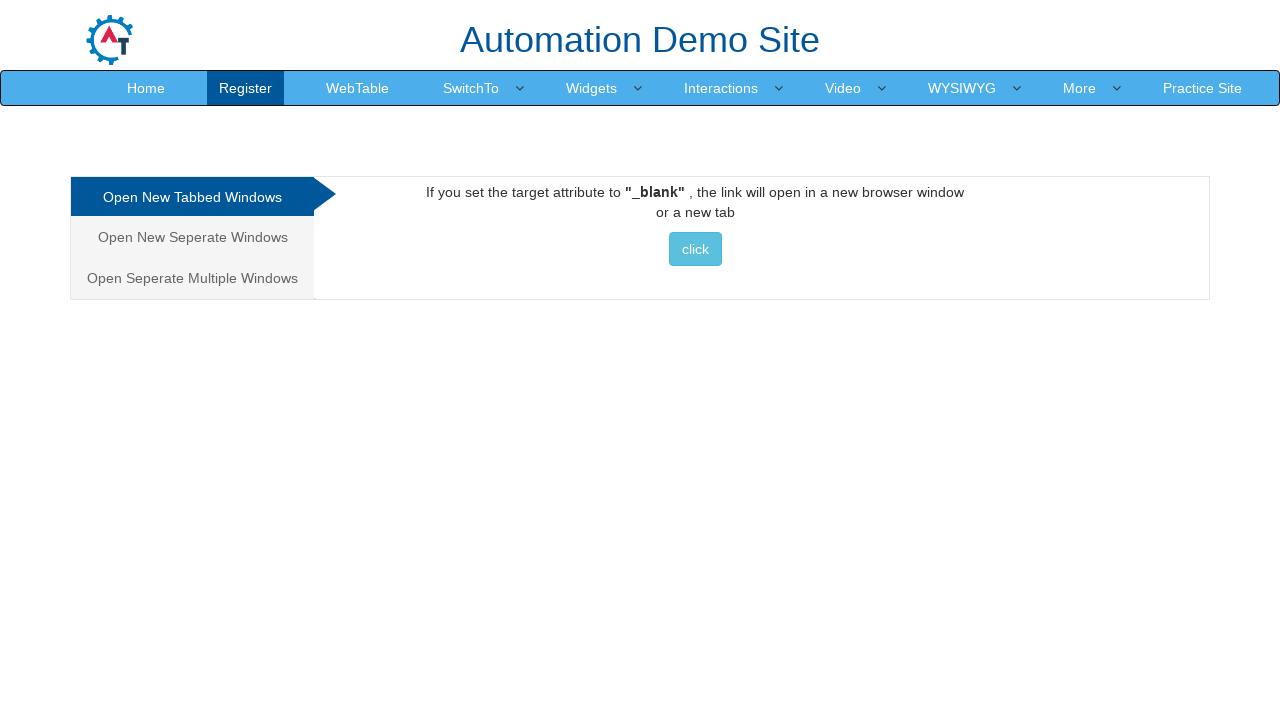

Navigated to demo automation testing page
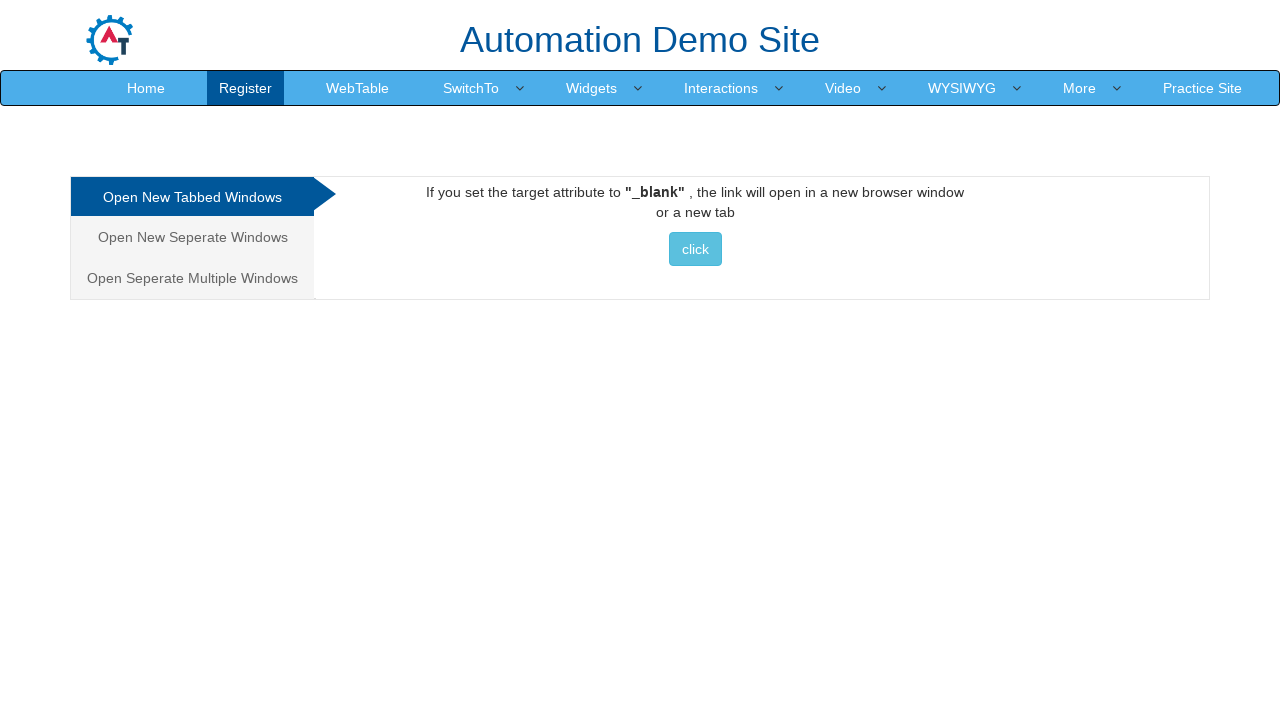

Clicked button that opens selenium.dev link at (695, 249) on xpath=//a[@href='http://www.selenium.dev']//button[@class='btn btn-info'][normal
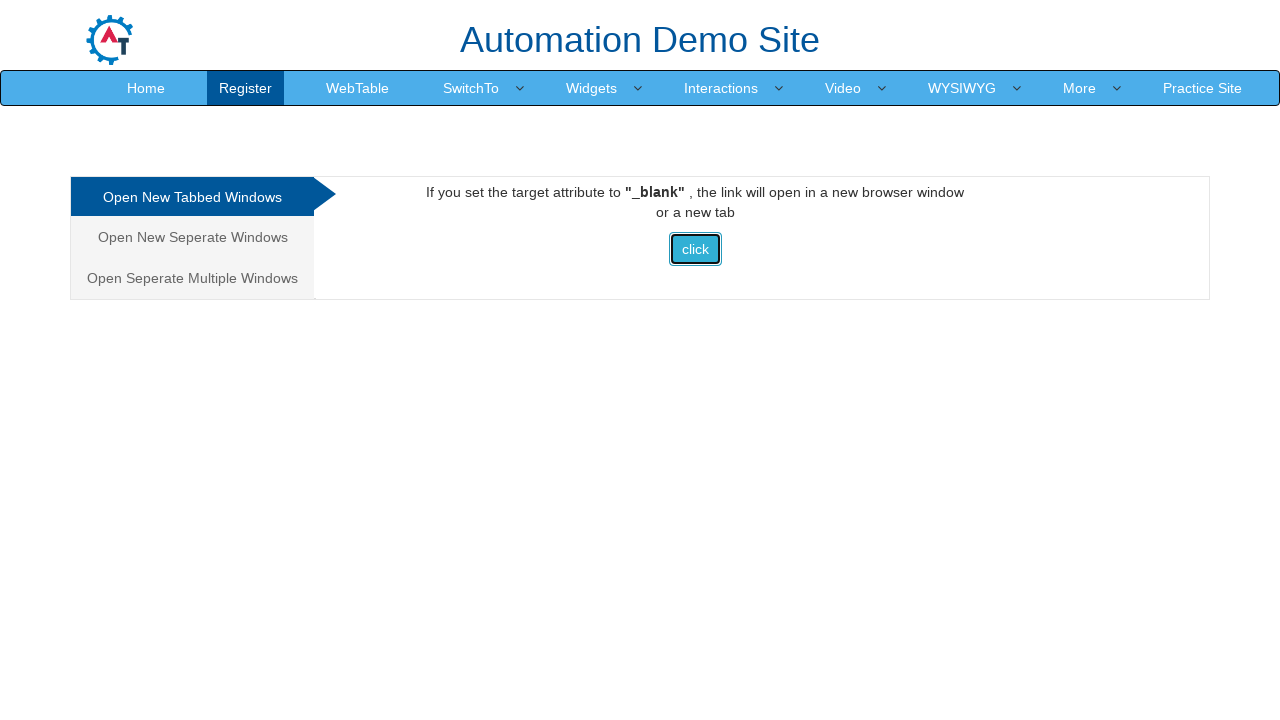

Waited 5 seconds for action to complete
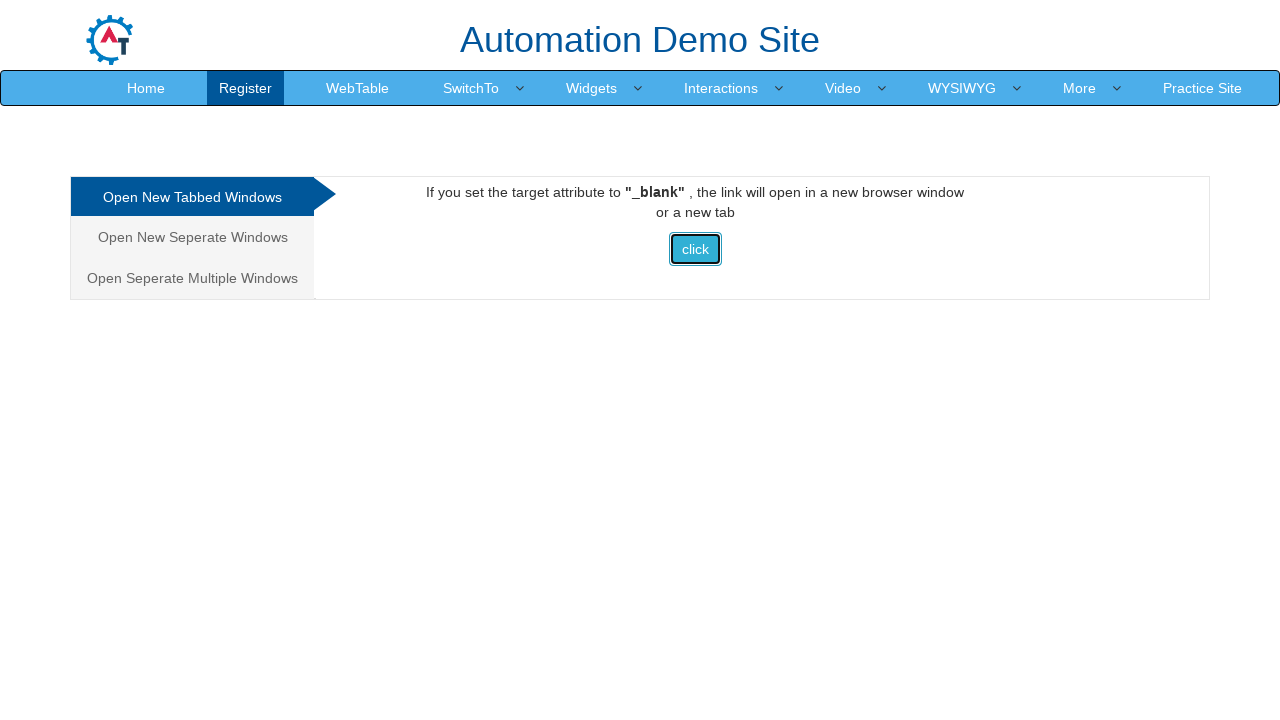

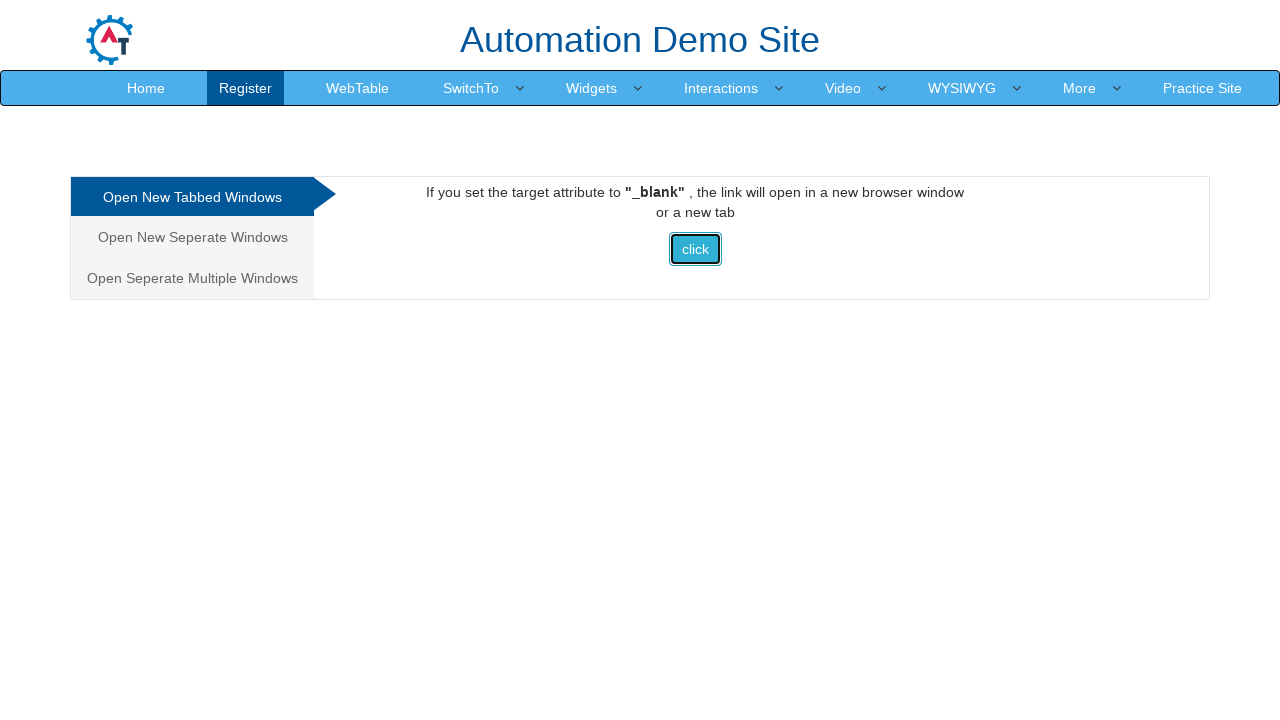